Tests dynamic button state changes on DemoQA's dynamic properties page, verifying that a disabled button becomes enabled, a button changes color, and a hidden button becomes visible after a delay.

Starting URL: https://demoqa.com/dynamic-properties

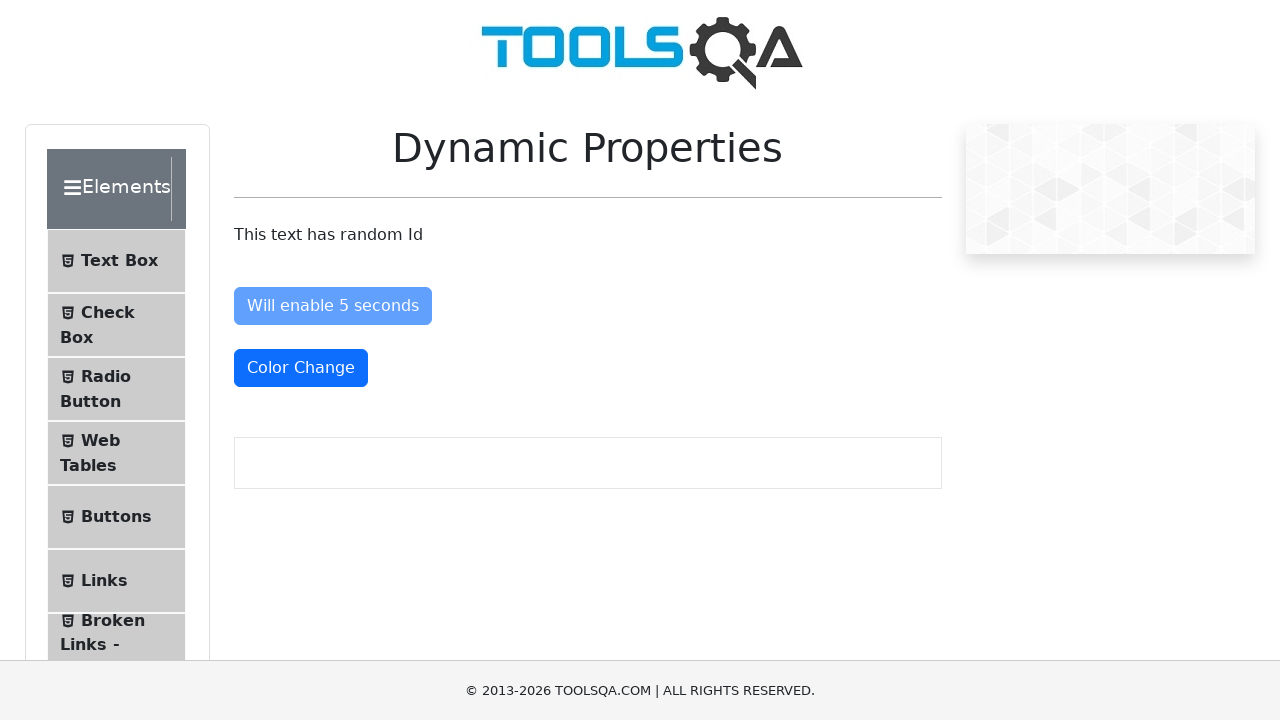

Located Enable After button element
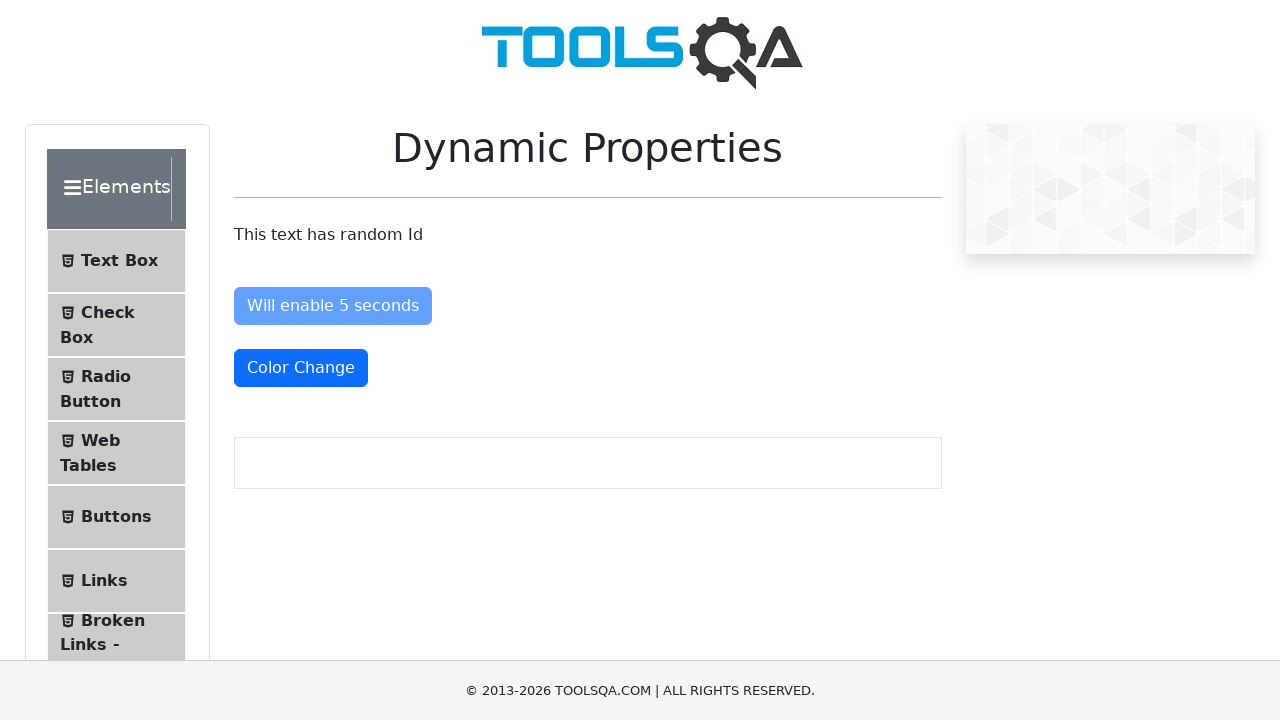

Located Color Change button element
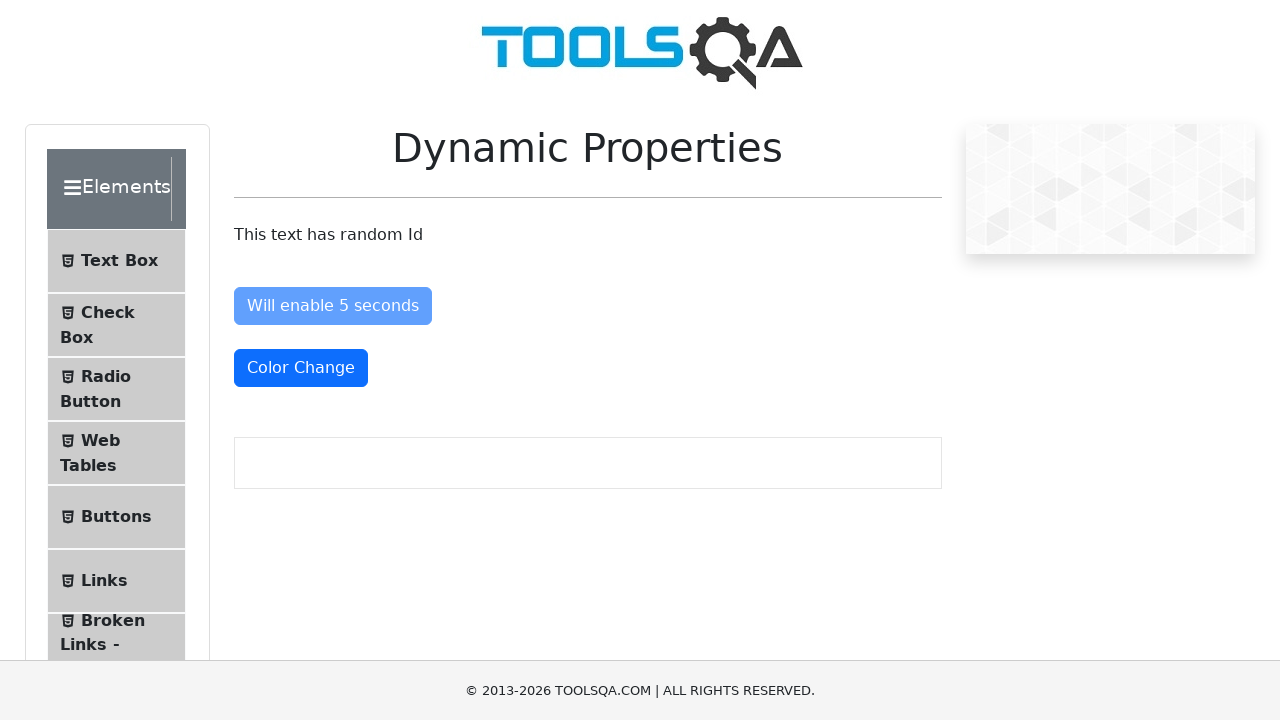

Located Visible After button element
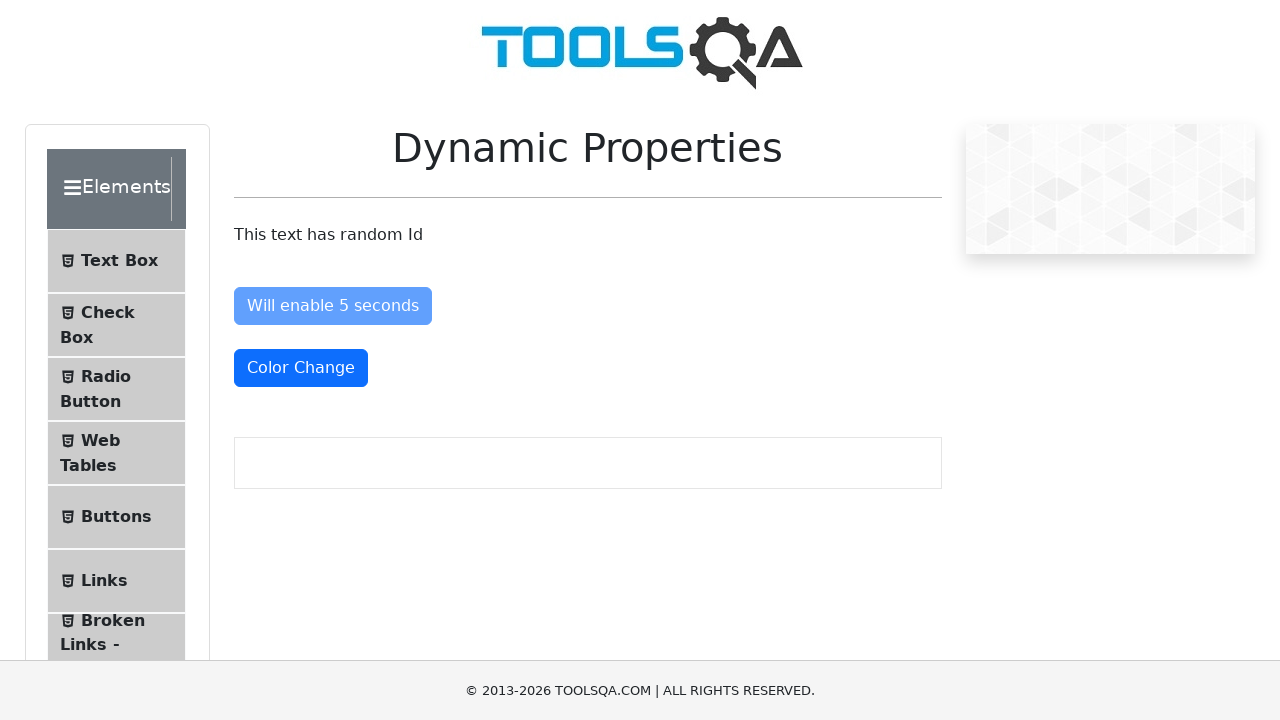

Retrieved original color of Color Change button
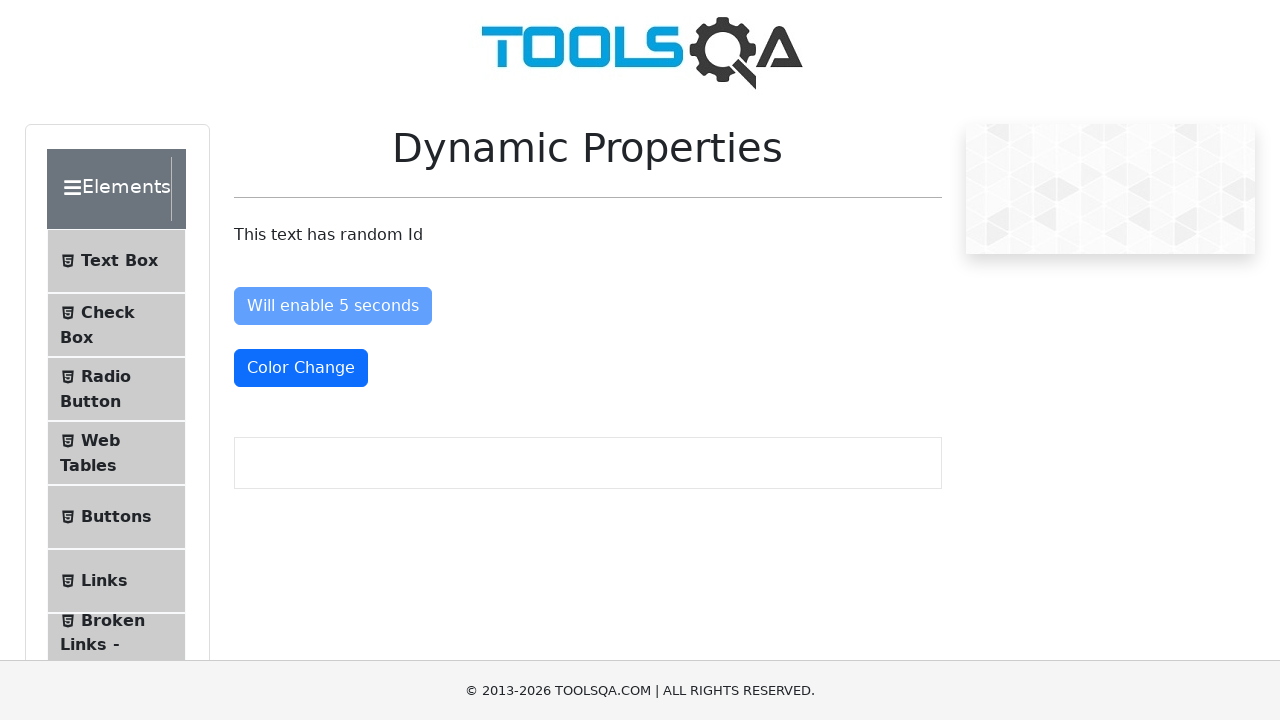

Verified that Enable After button is initially disabled
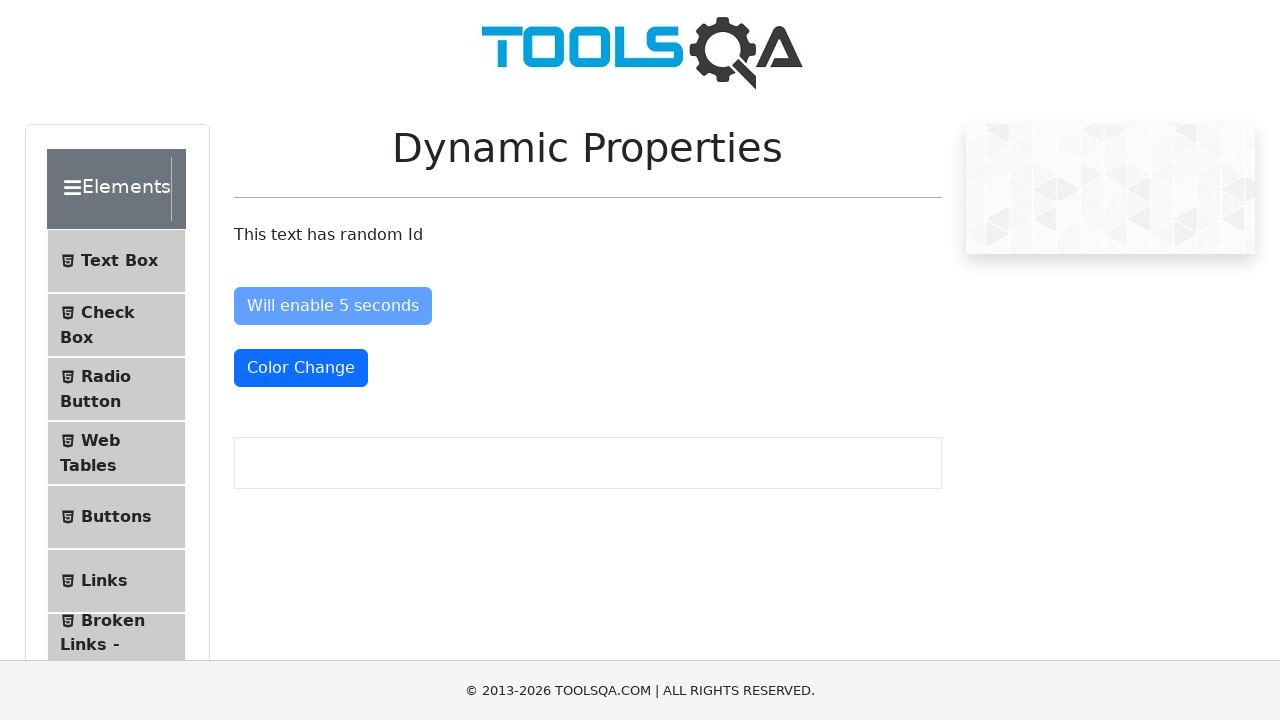

Verified that Color Change button is visible
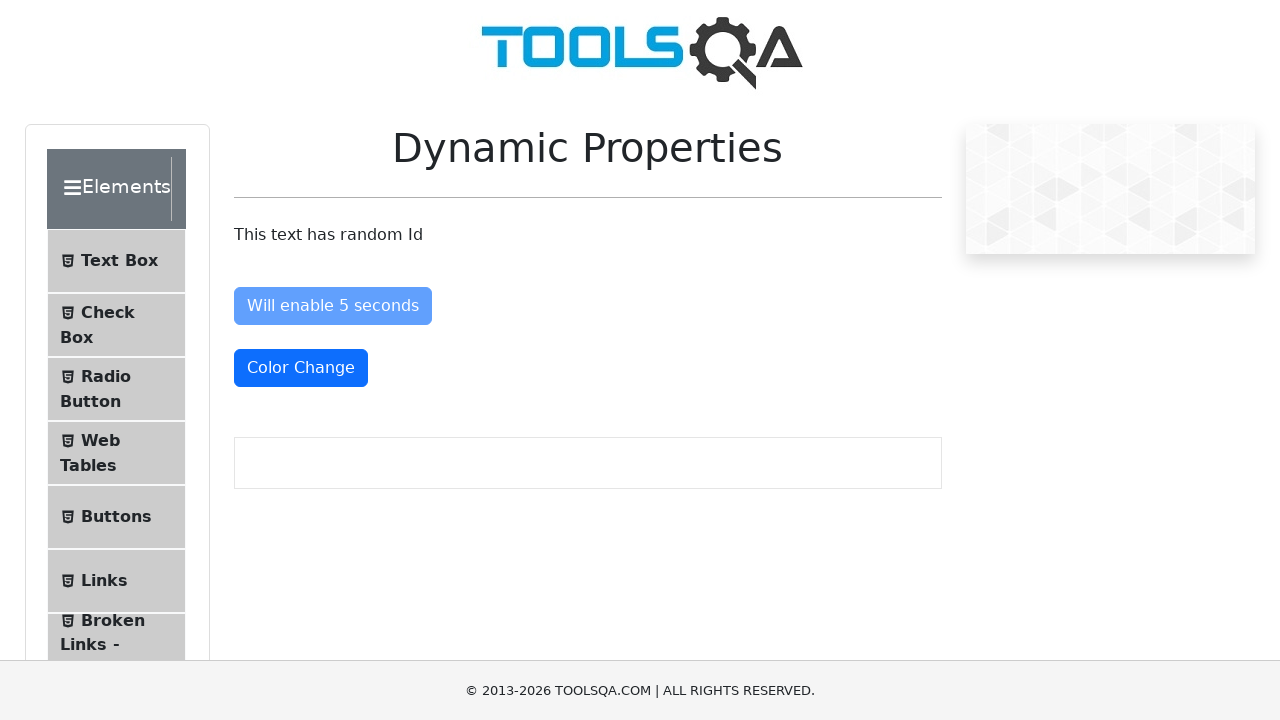

Verified that Visible After button is not visible initially
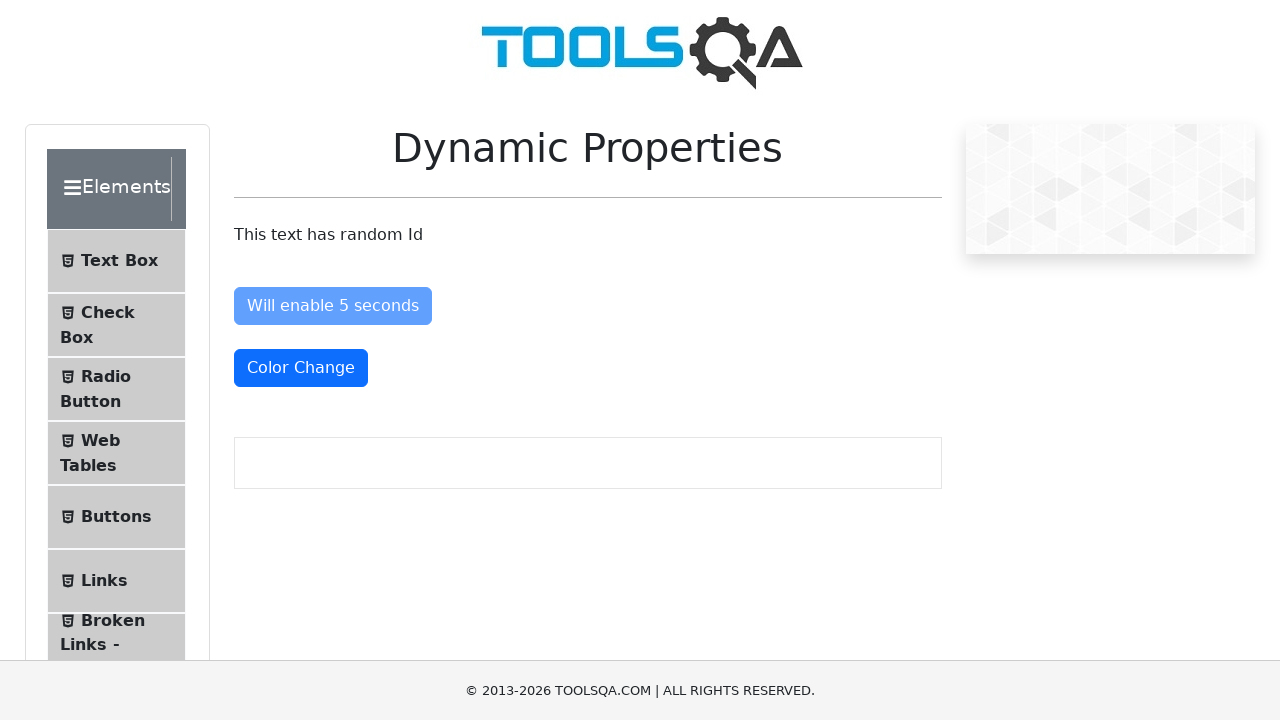

Waited for Enable After button to become enabled after 5 second delay
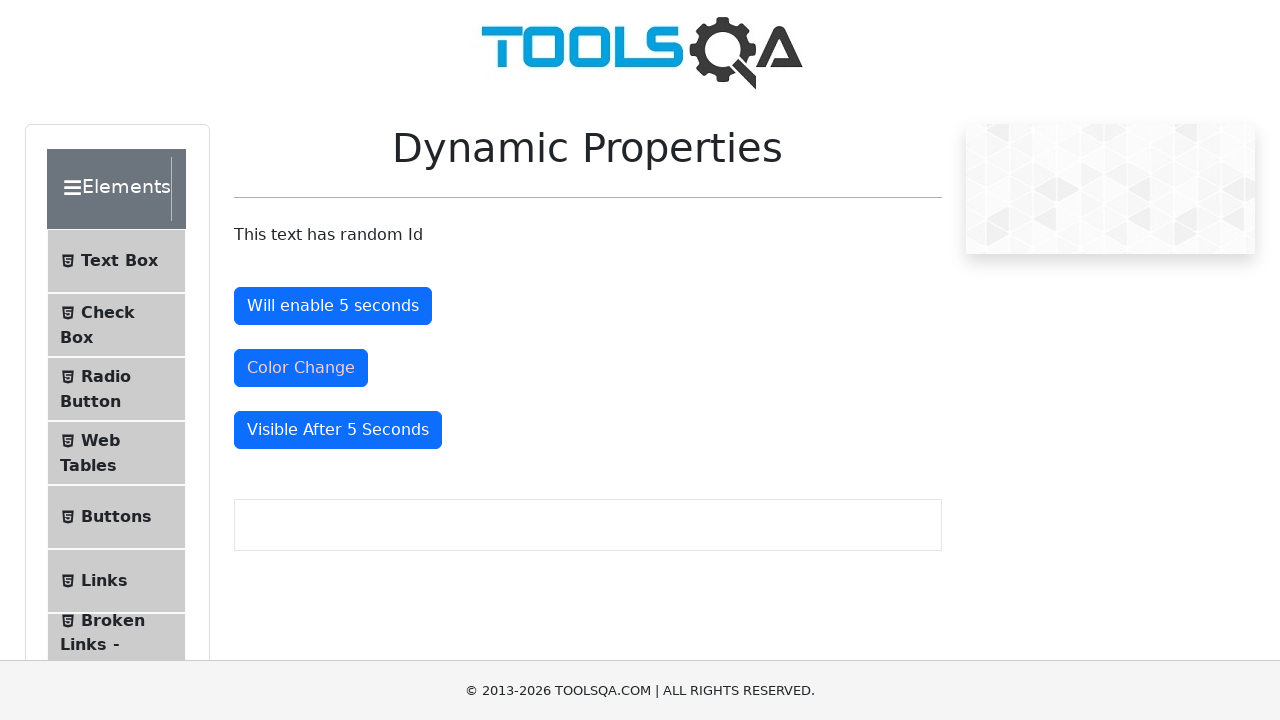

Verified that Enable After button is now enabled
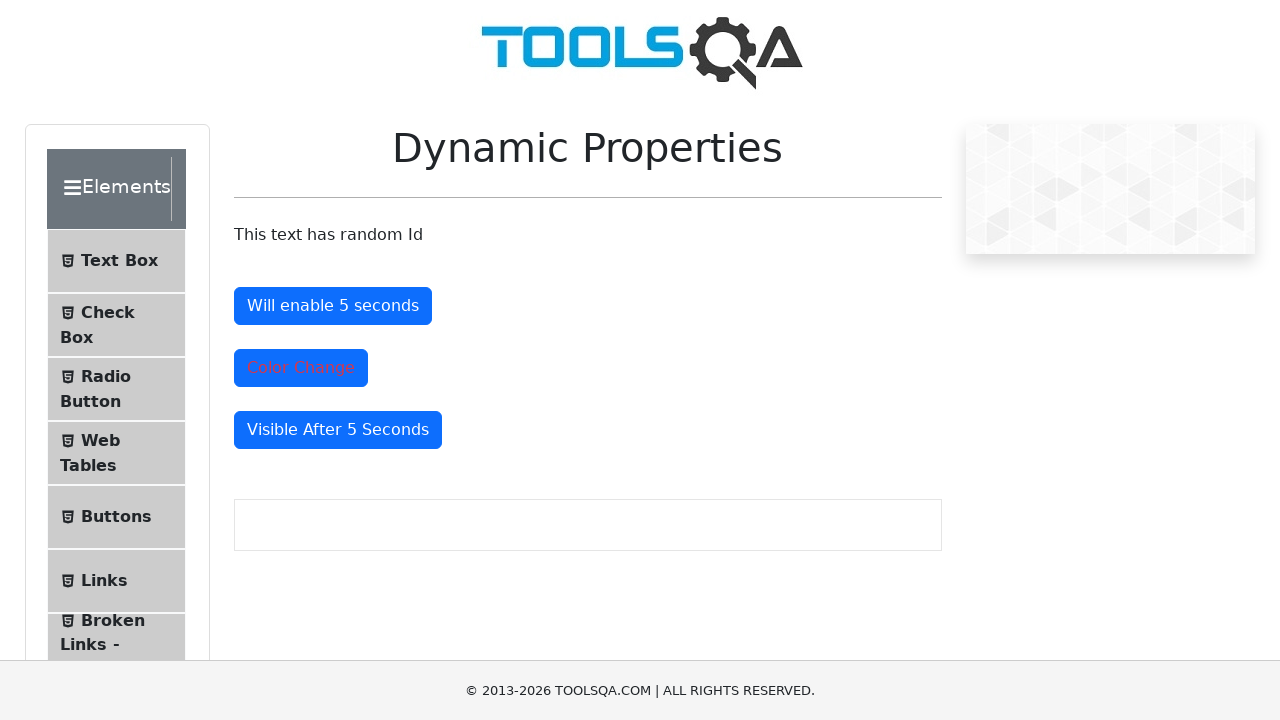

Waited for Color Change button to change color
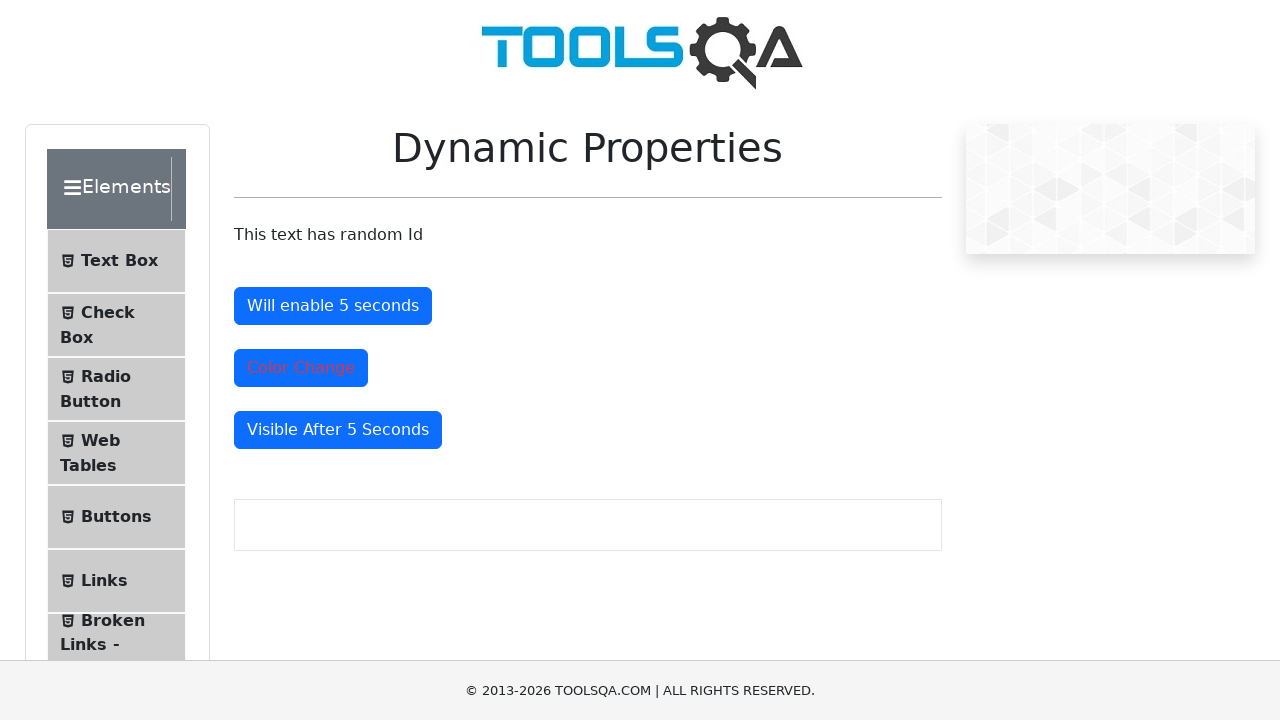

Retrieved new color of Color Change button
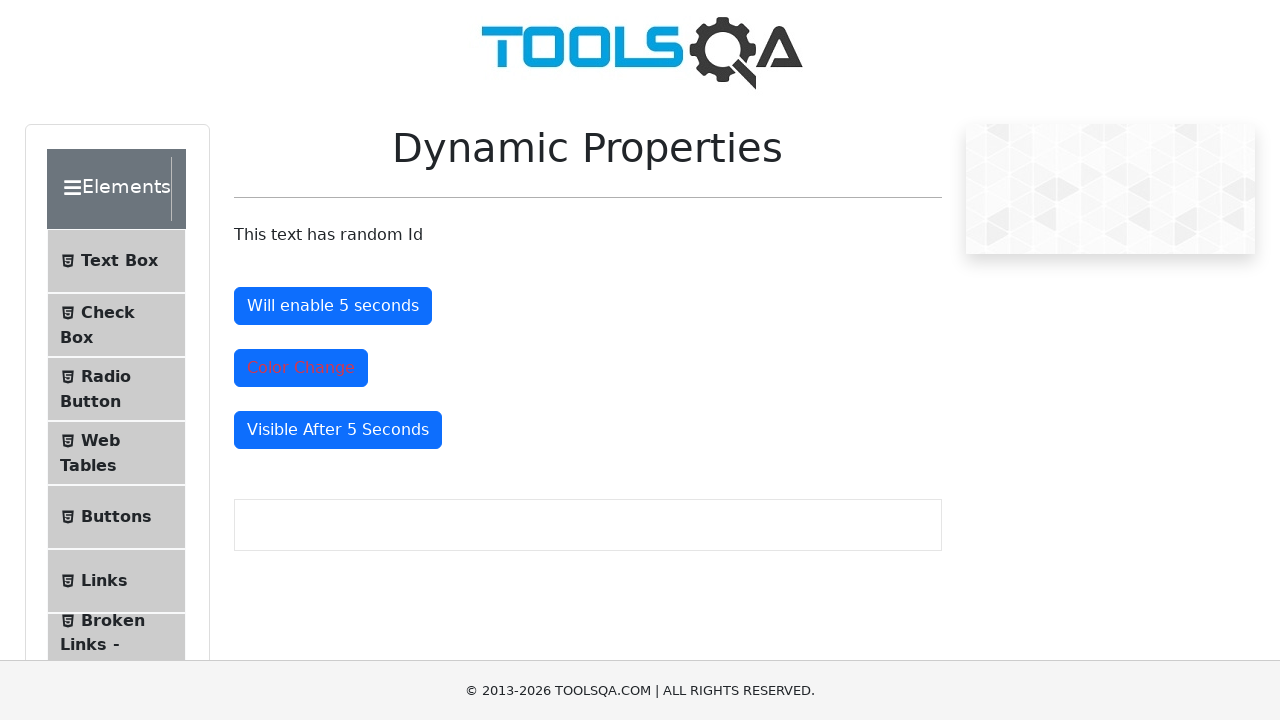

Verified that Color Change button color has changed from original
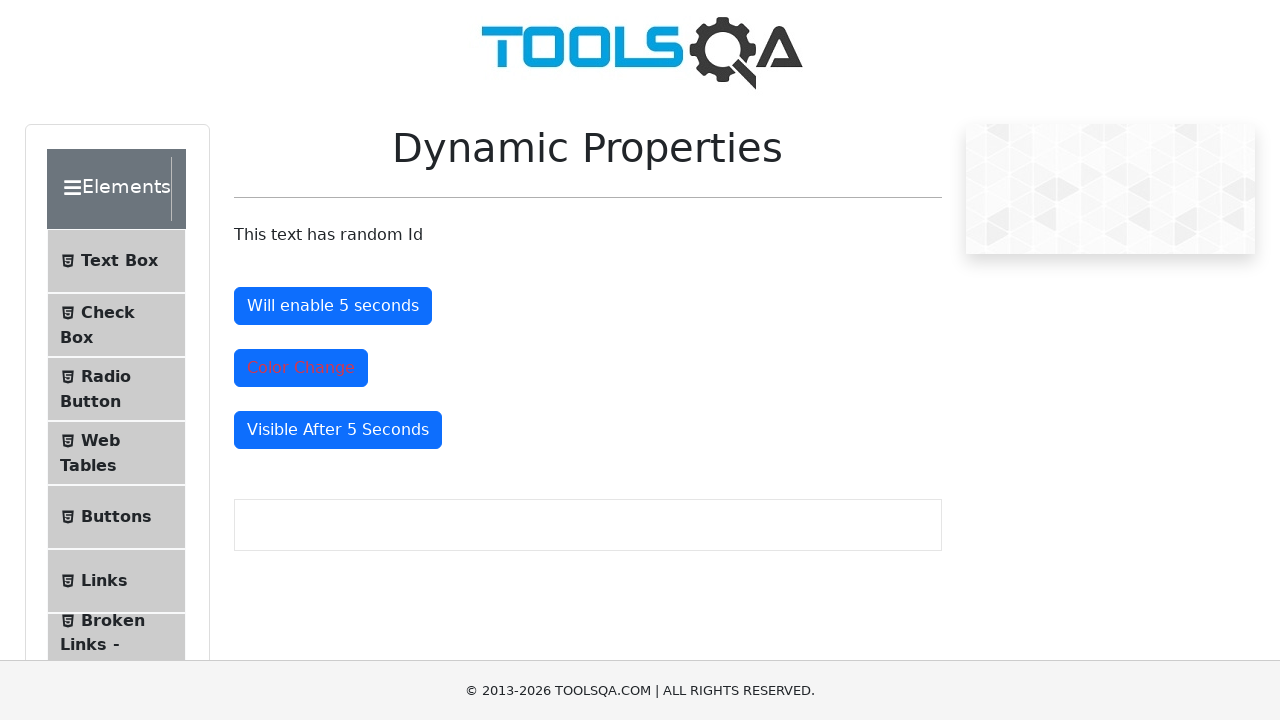

Waited for Visible After button to become visible after delay
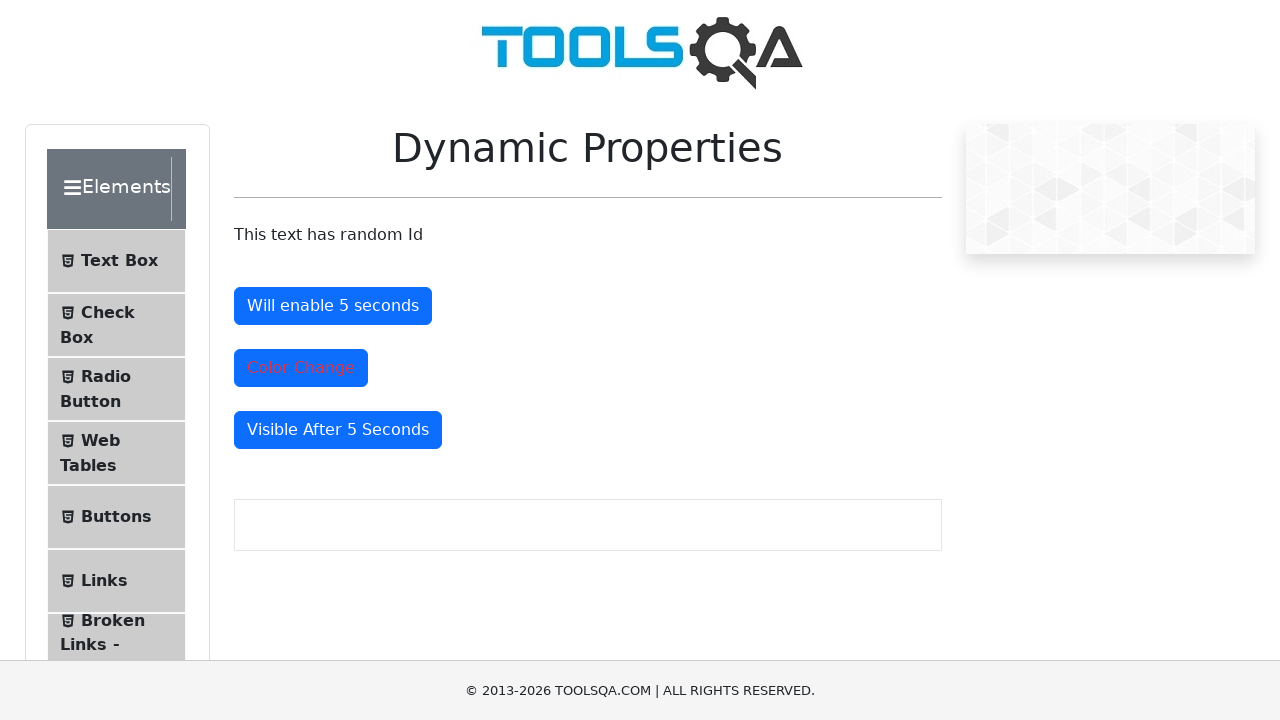

Final verification: Enable After button is enabled
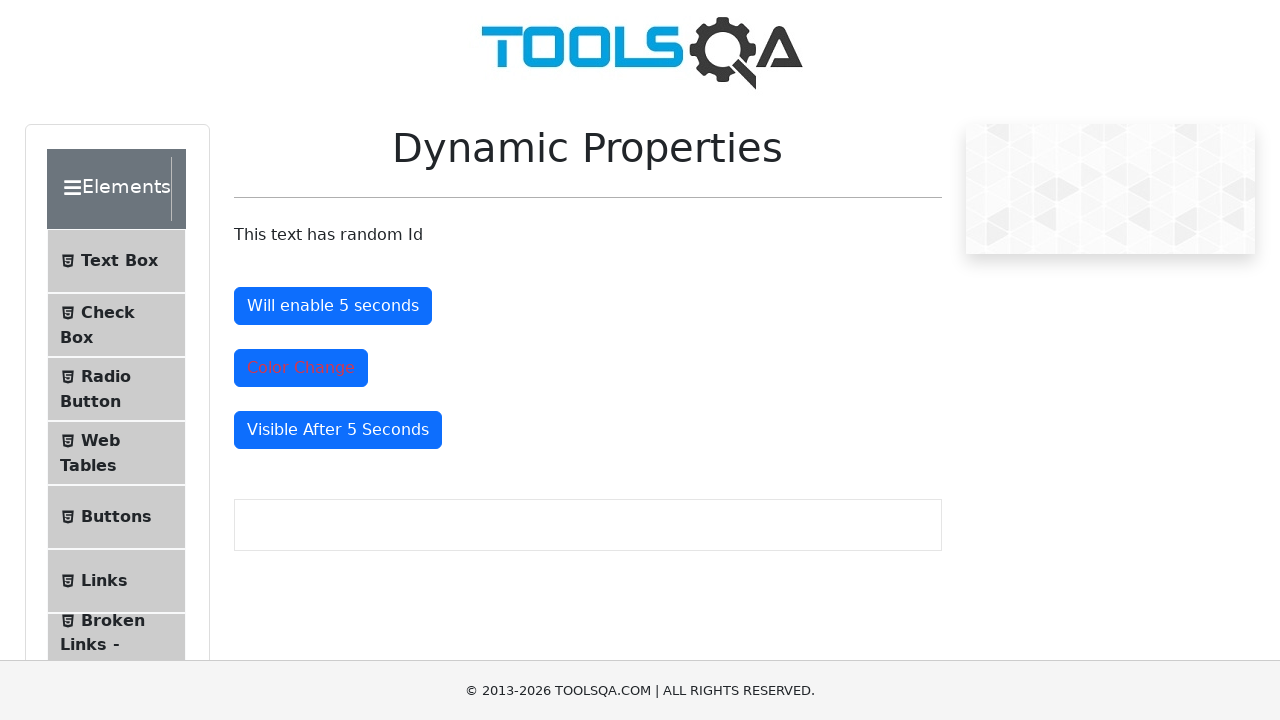

Final verification: Color Change button is visible
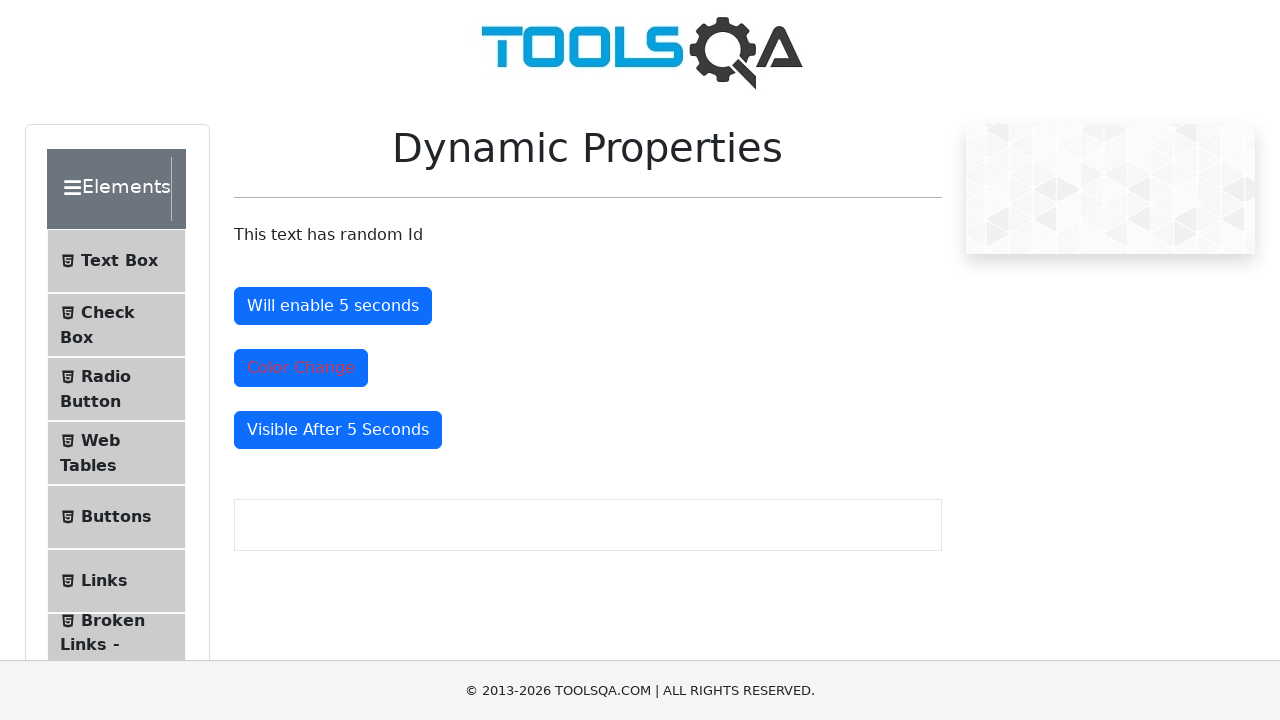

Final verification: Visible After button is visible
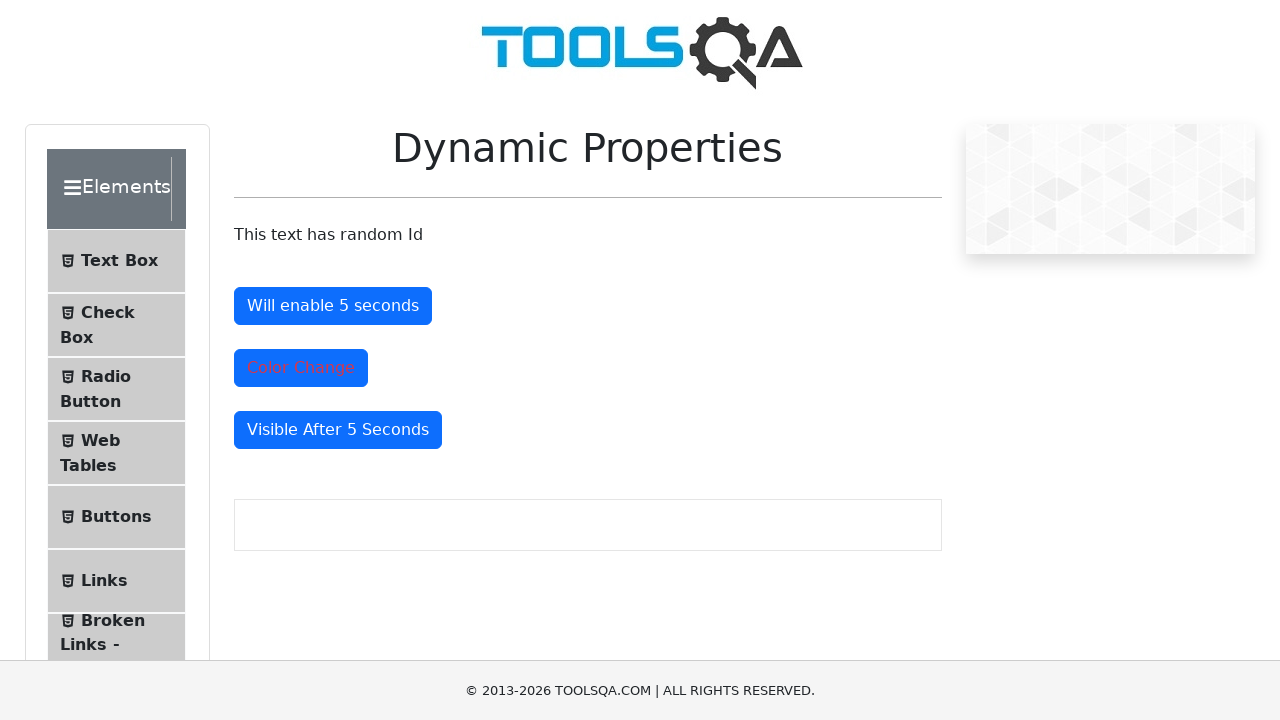

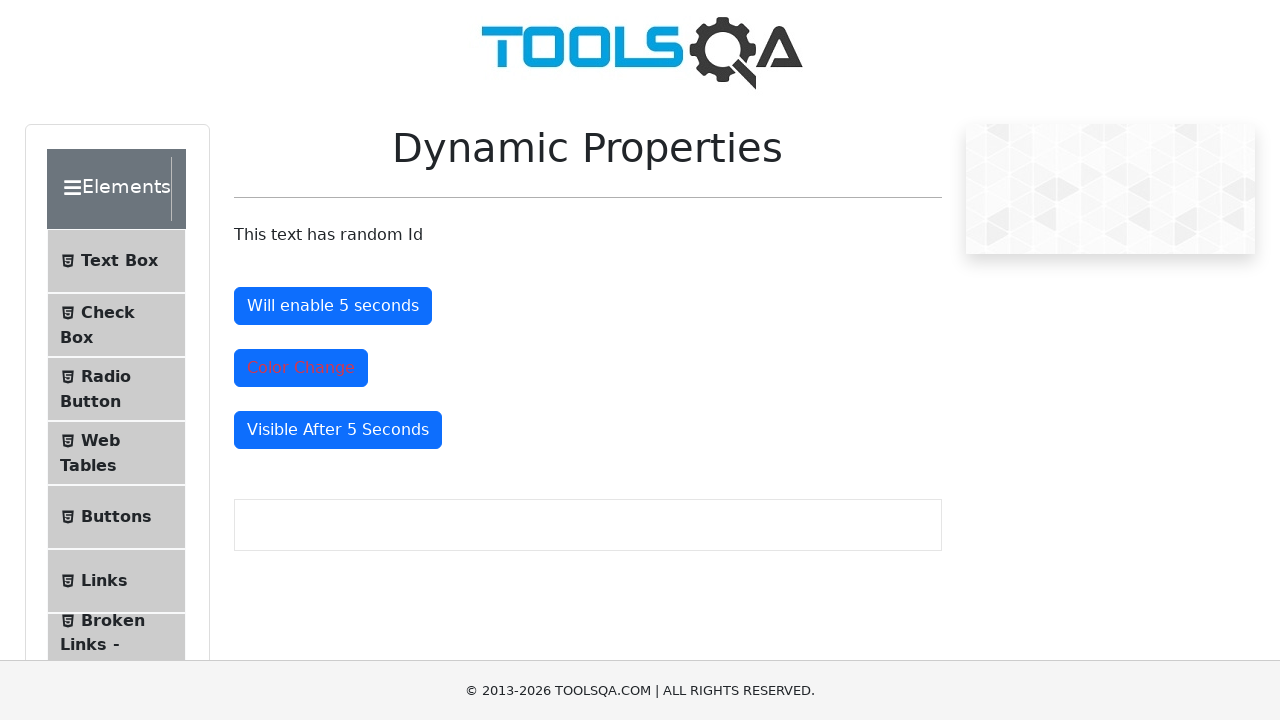